Tests the Round Trip radio button by clicking it and verifying the UI changes accordingly.

Starting URL: https://rahulshettyacademy.com/dropdownsPractise/

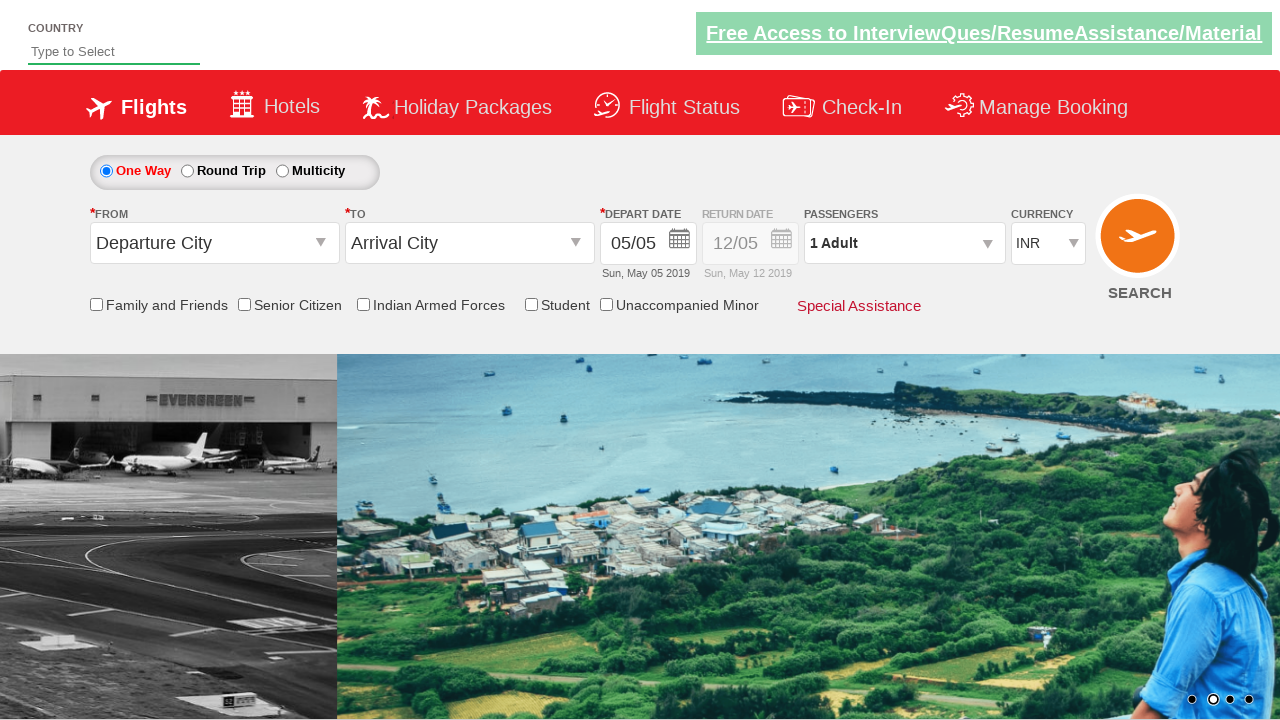

Clicked the Round Trip radio button at (187, 171) on input#ctl00_mainContent_rbtnl_Trip_1
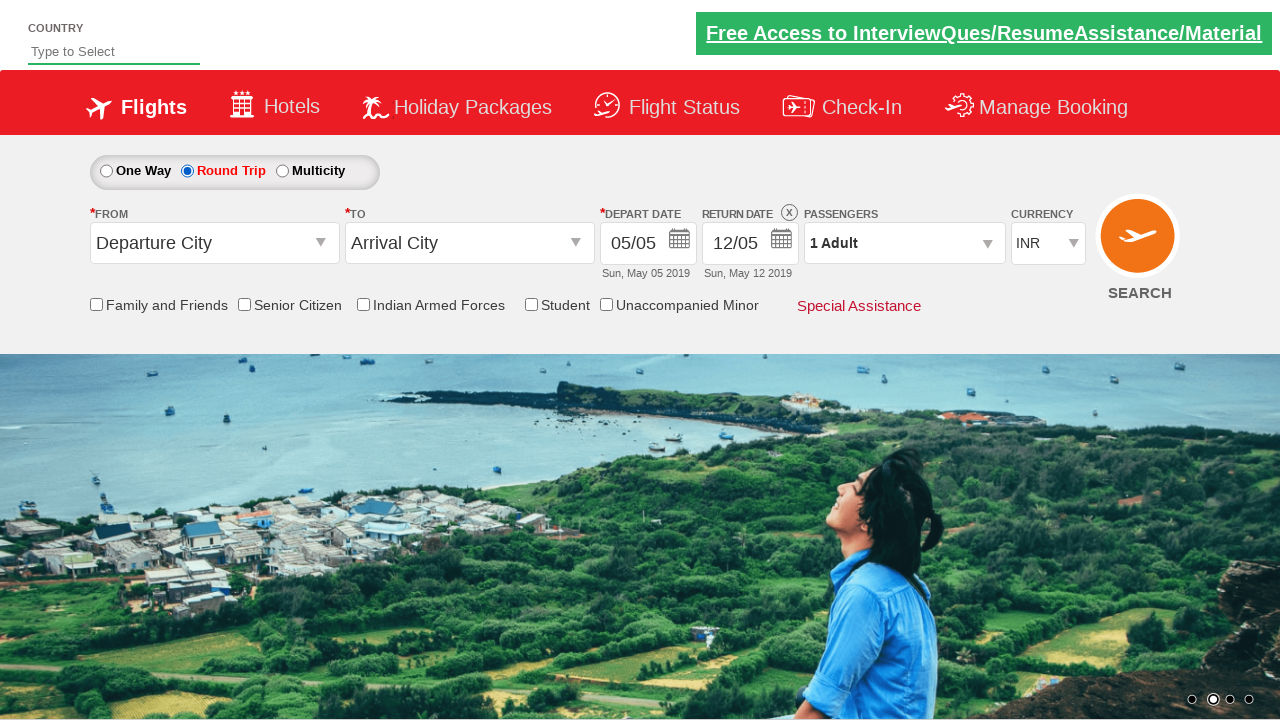

Verified Round Trip label is displayed
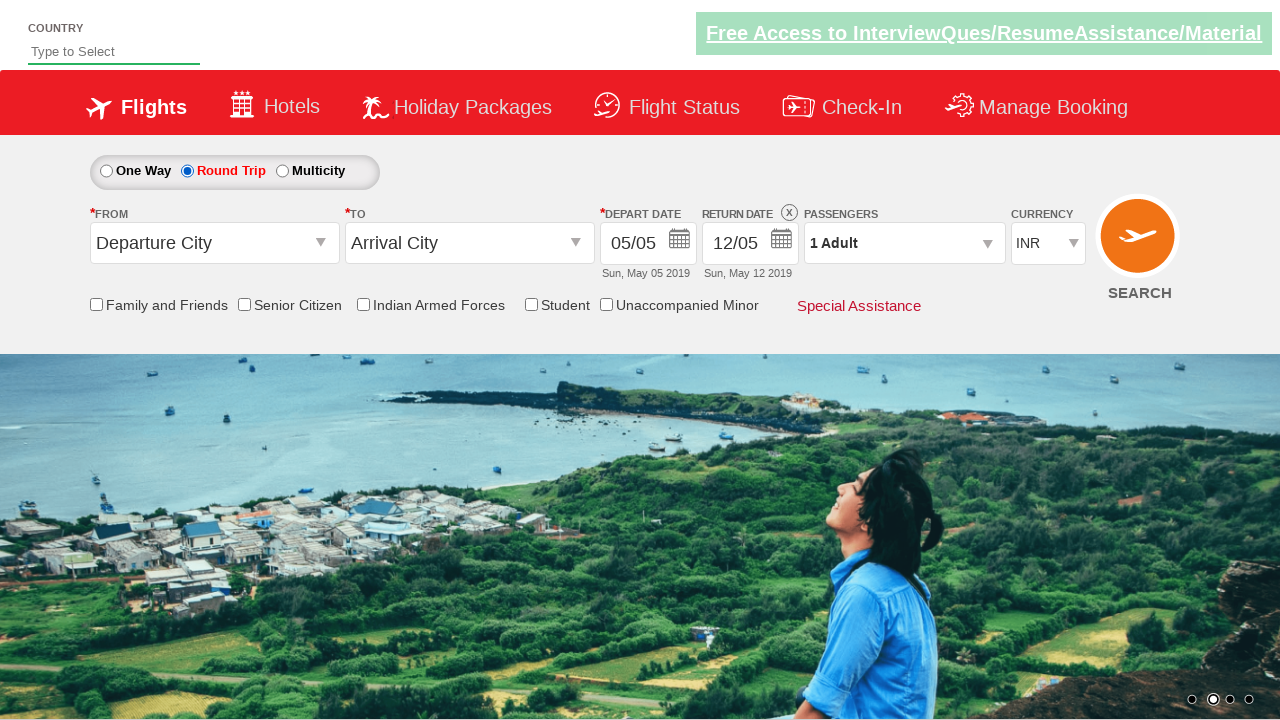

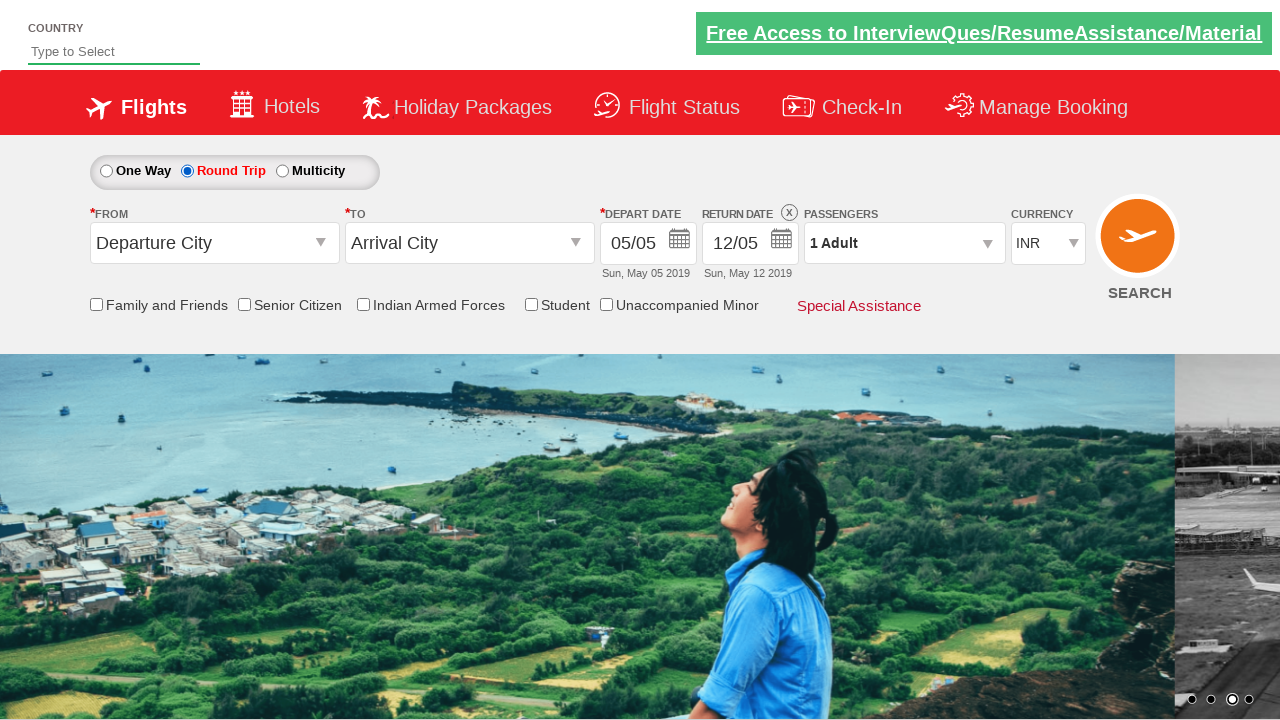